Tests nested frame navigation by clicking on the nested frames link, switching to the top frame, then to the middle frame, and verifying the content is accessible.

Starting URL: https://the-internet.herokuapp.com/

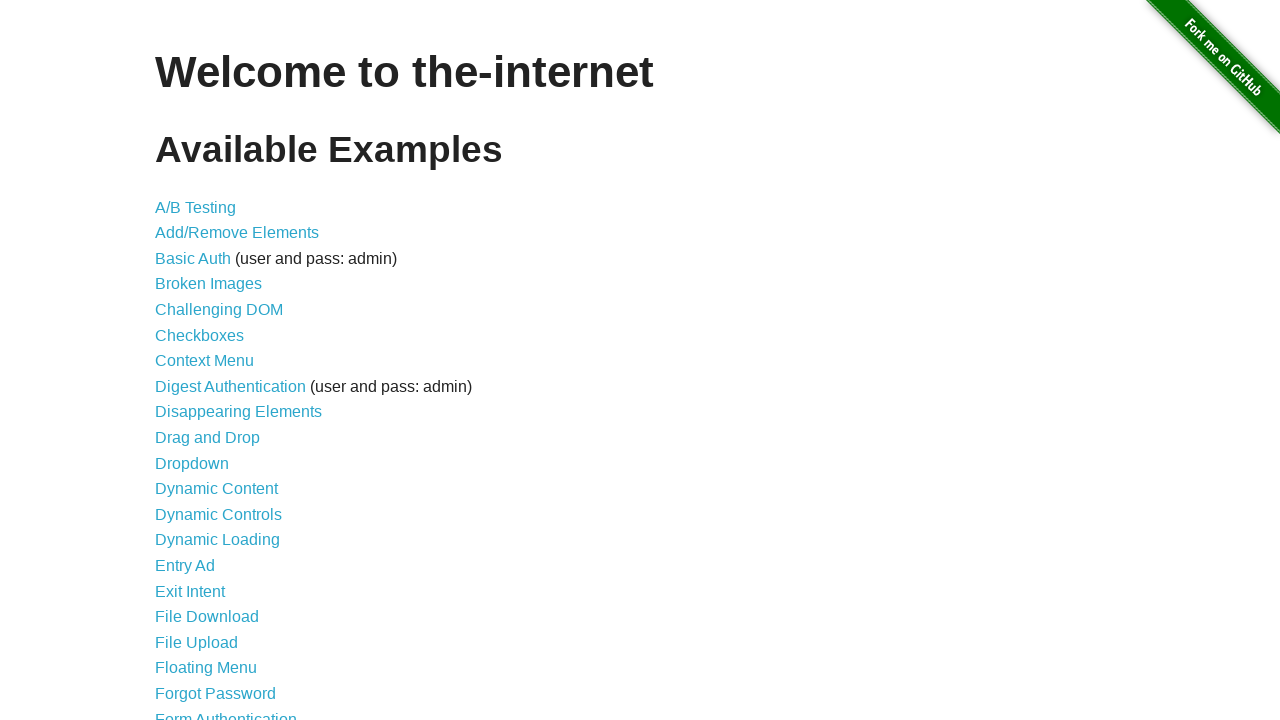

Clicked on the nested frames link at (210, 395) on a[href='/nested_frames']
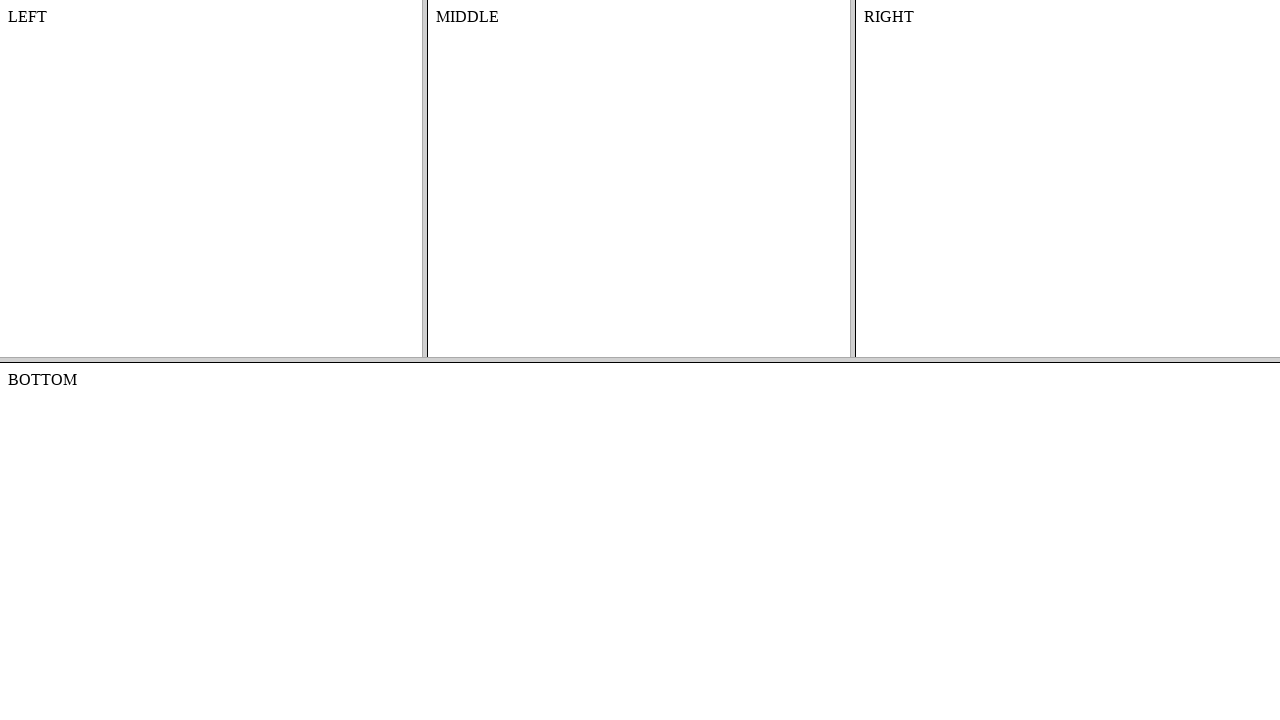

Switched to the top frame
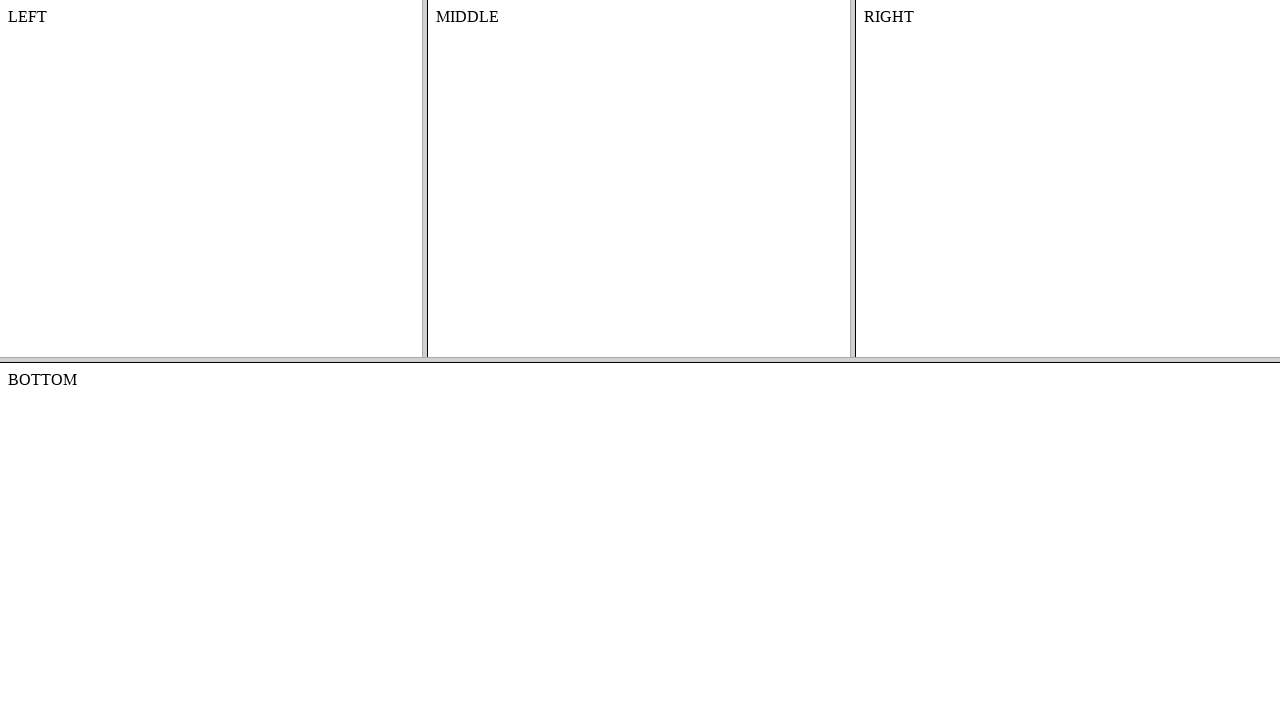

Switched to the middle frame within the top frame
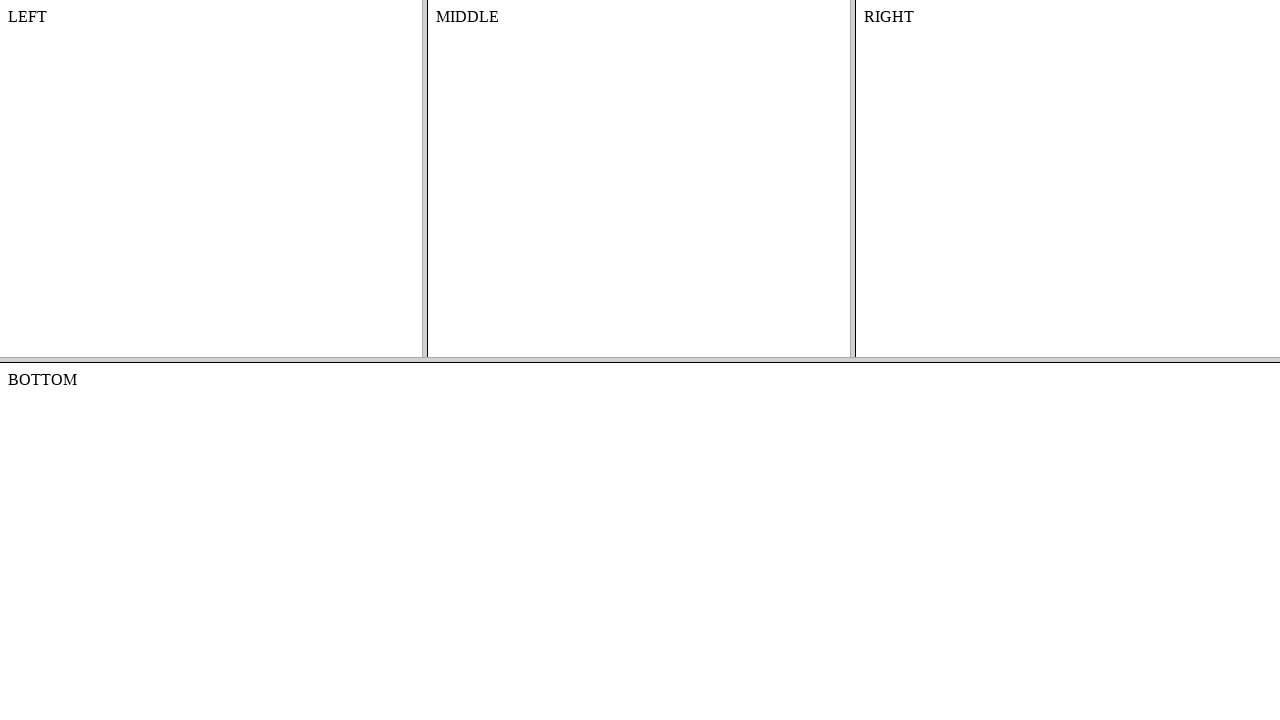

Verified that content element is accessible in the middle frame
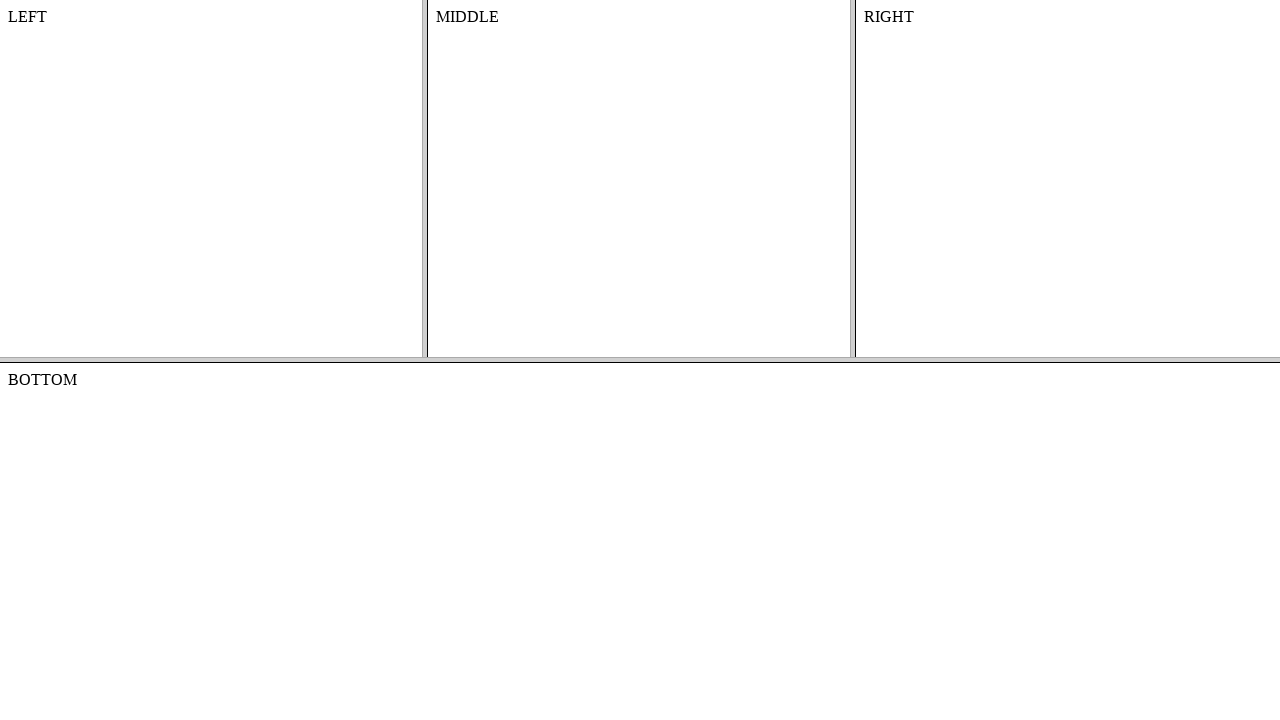

Retrieved text content from the middle frame's content element
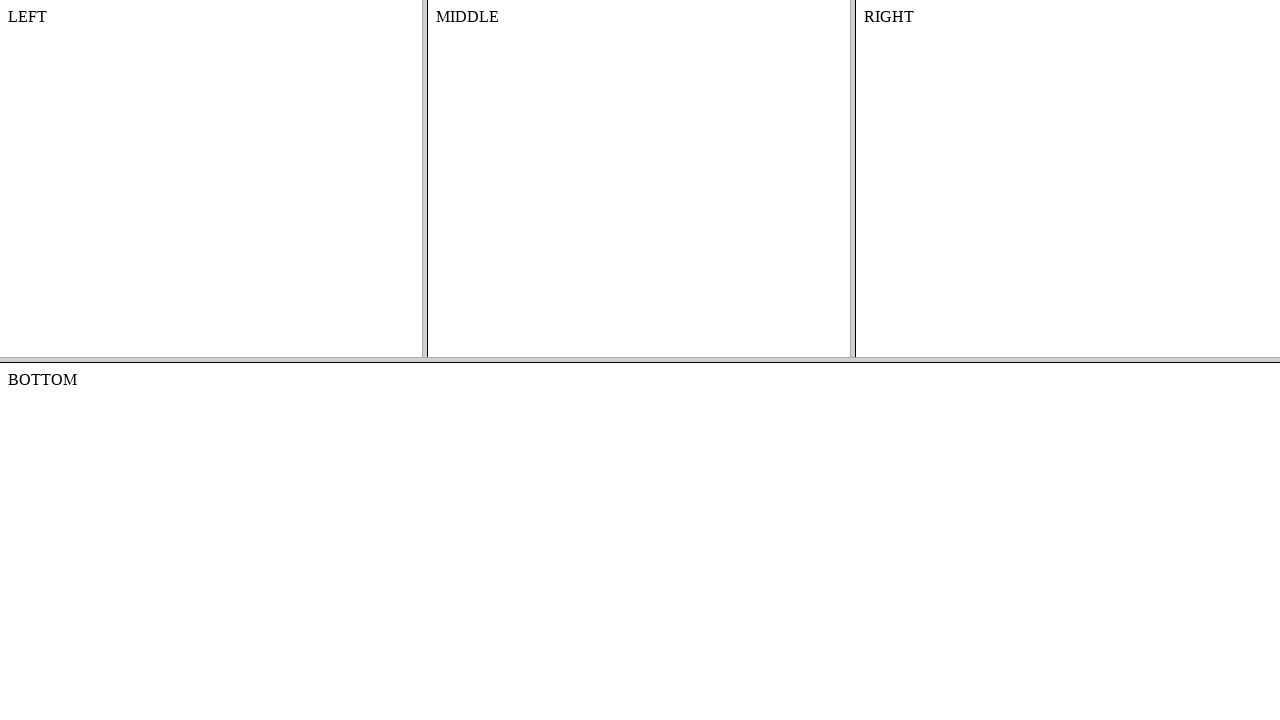

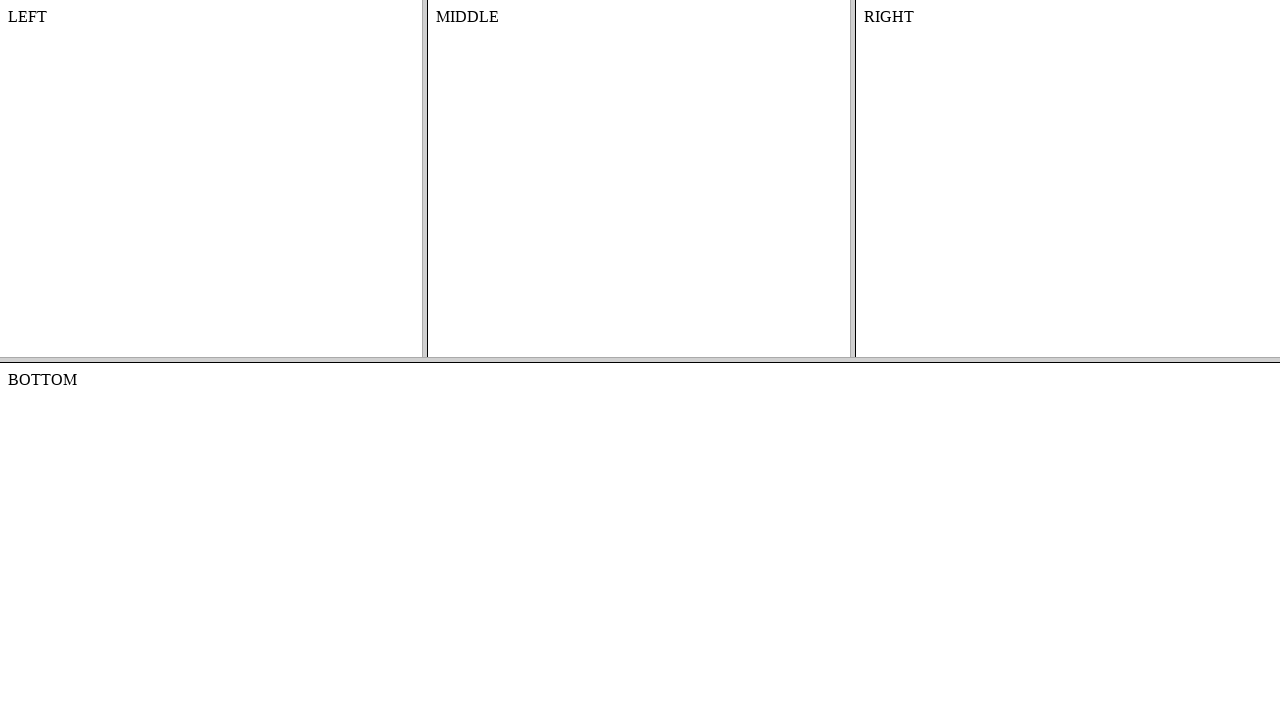